Tests jQuery UI Button demo page by navigating to the Button section, switching to an iframe to verify button text, and switching back to the parent frame to verify page elements

Starting URL: https://jqueryui.com/

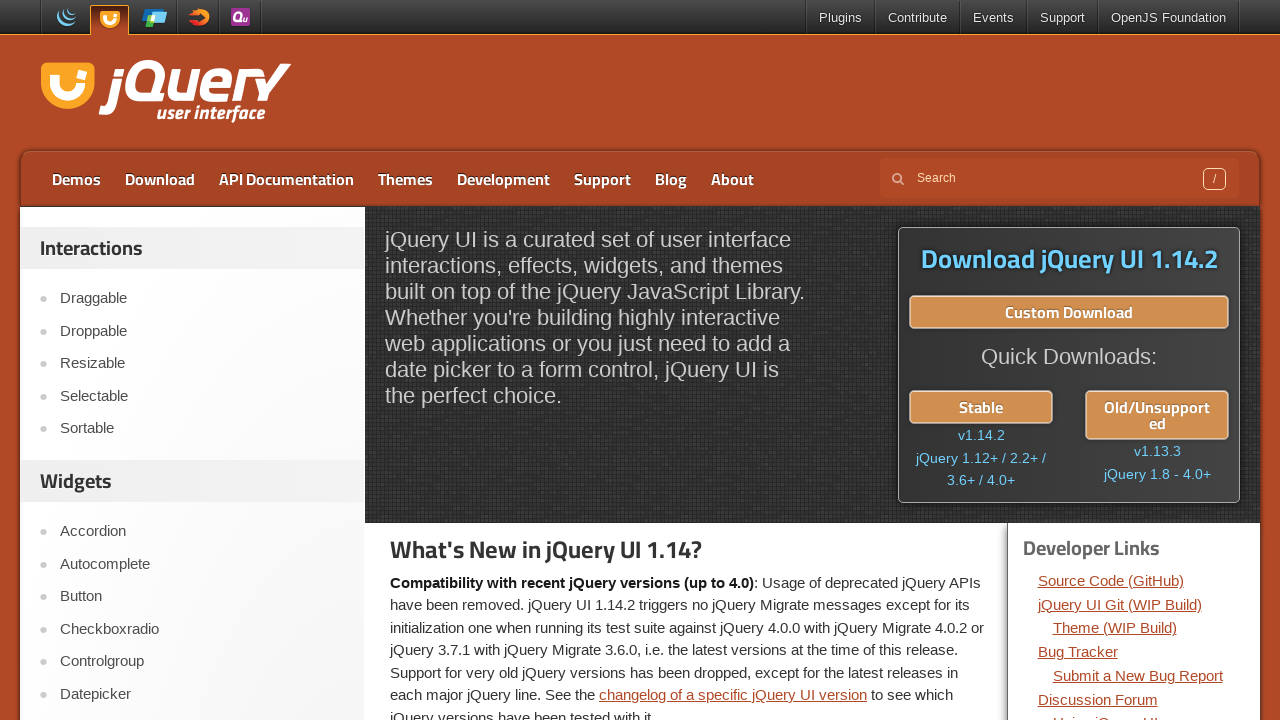

Clicked on Button link in navigation at (202, 597) on text=Button
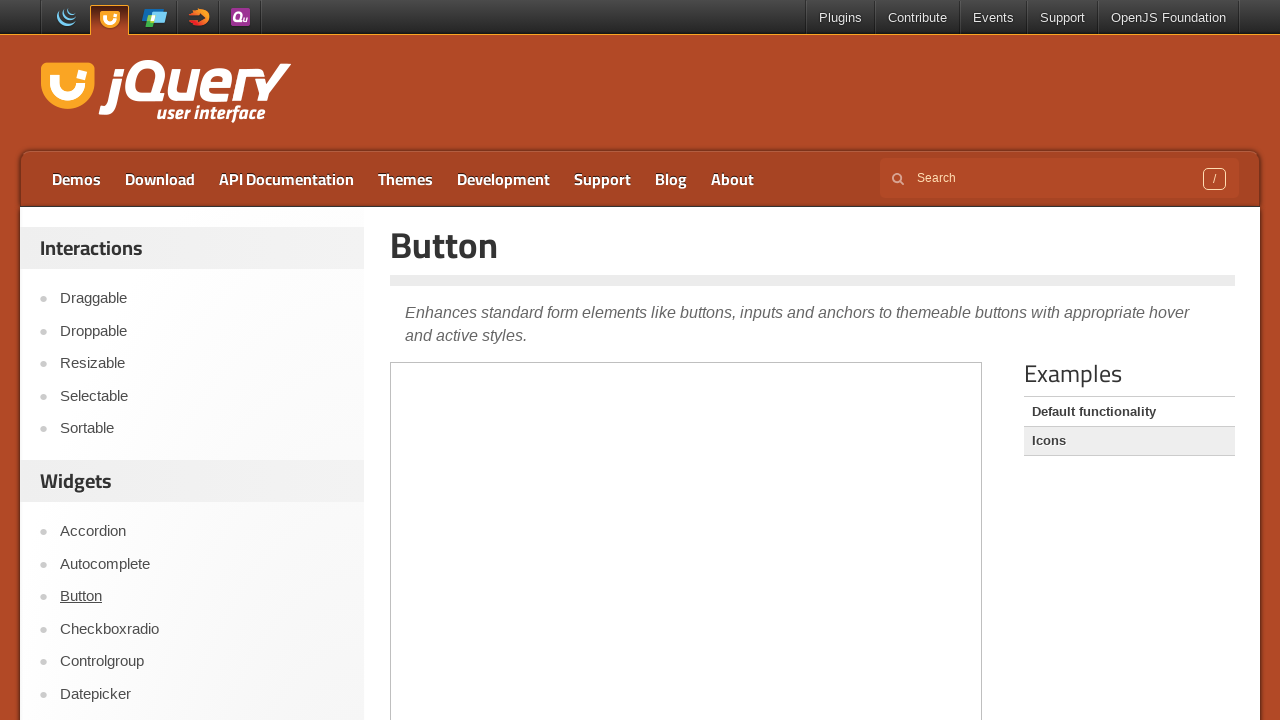

Button demo page loaded and entry title appeared
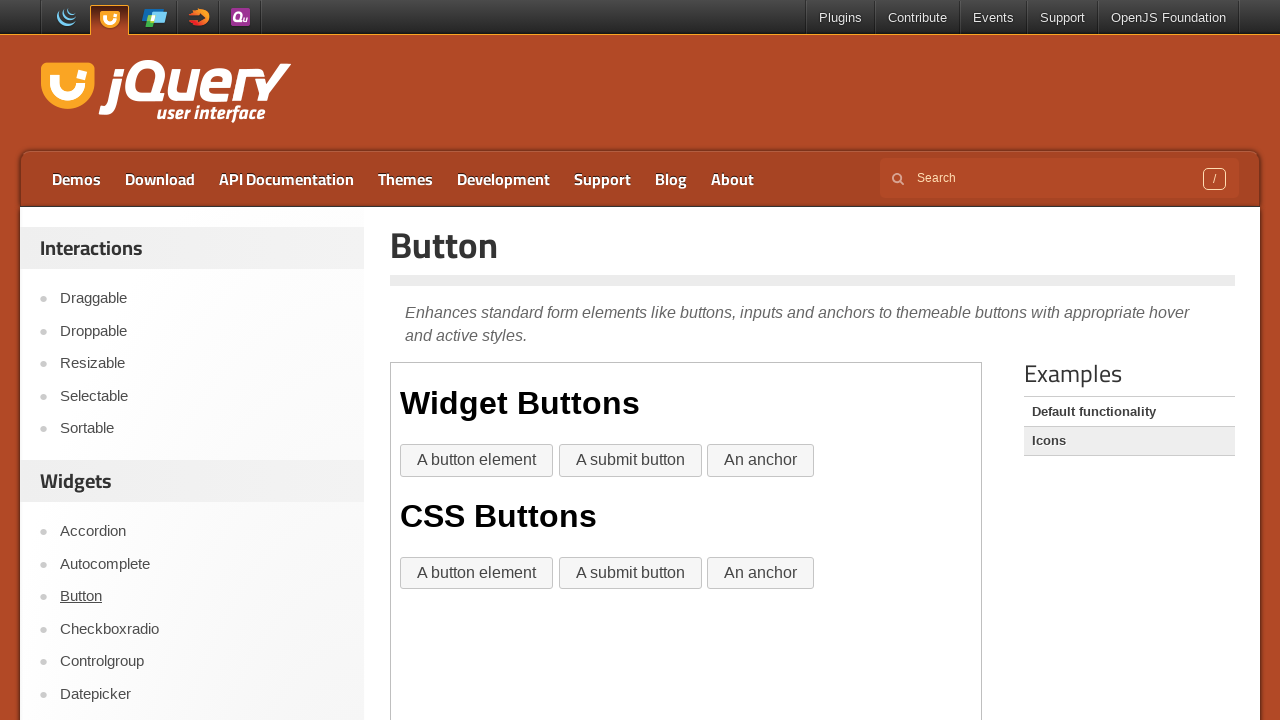

Verified page title is 'Button'
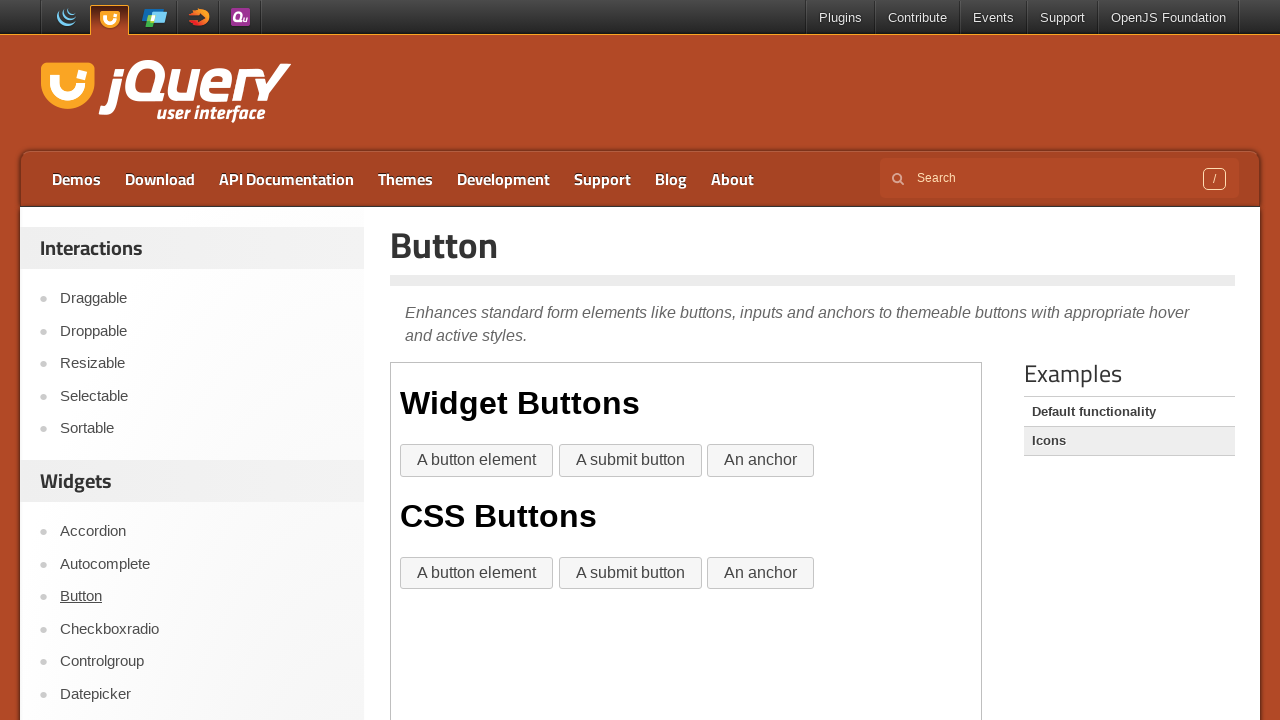

Located demo iframe for jQuery UI Button
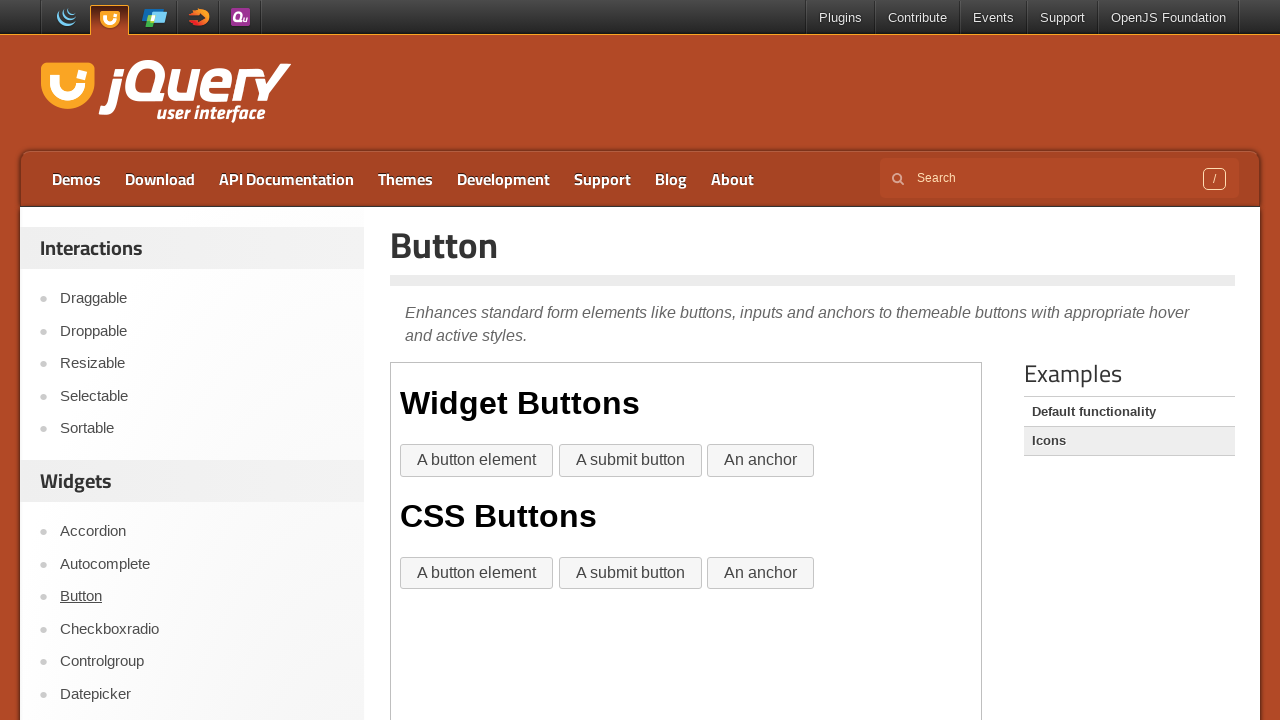

Located first button element inside iframe
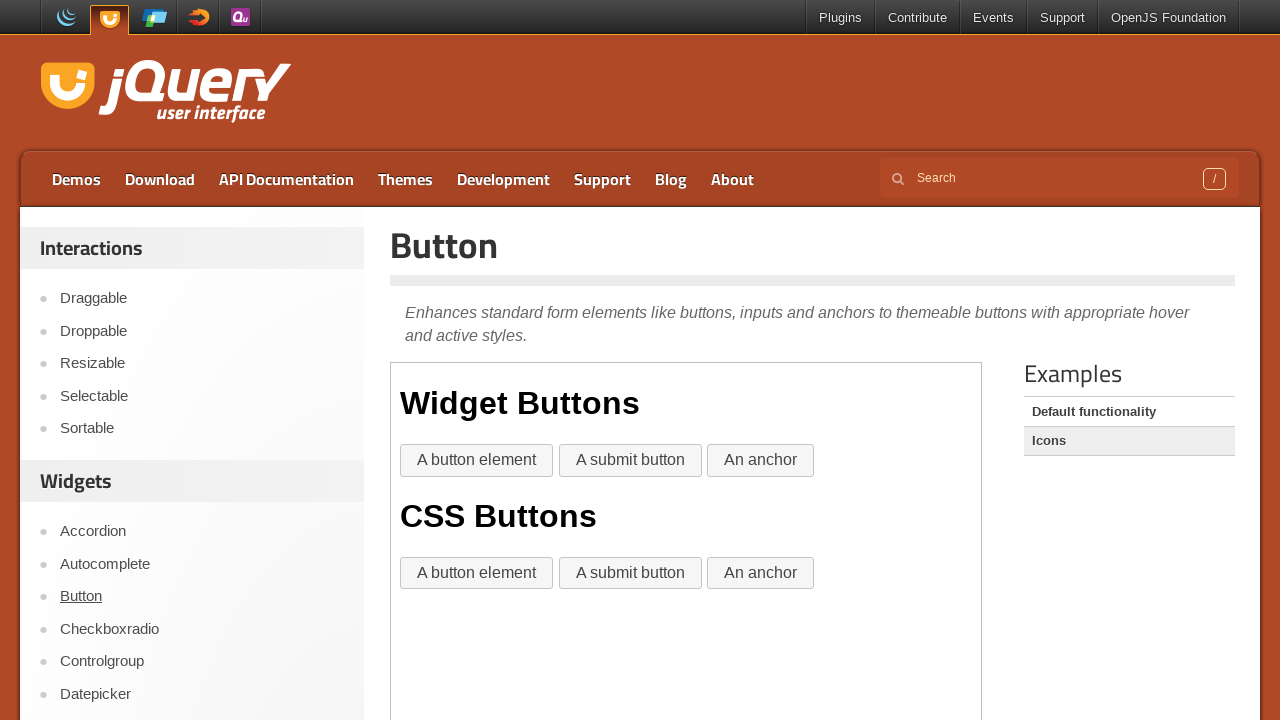

Verified button text inside iframe is 'A button element'
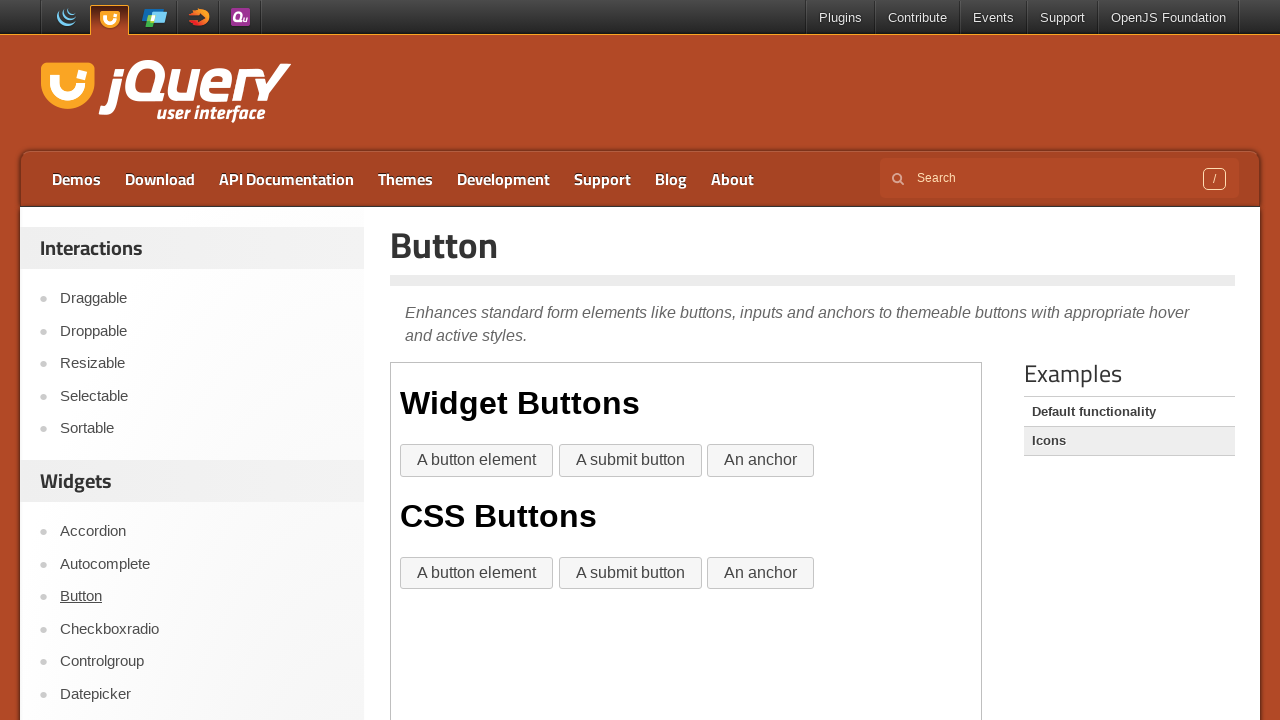

Located Default functionality link in main frame
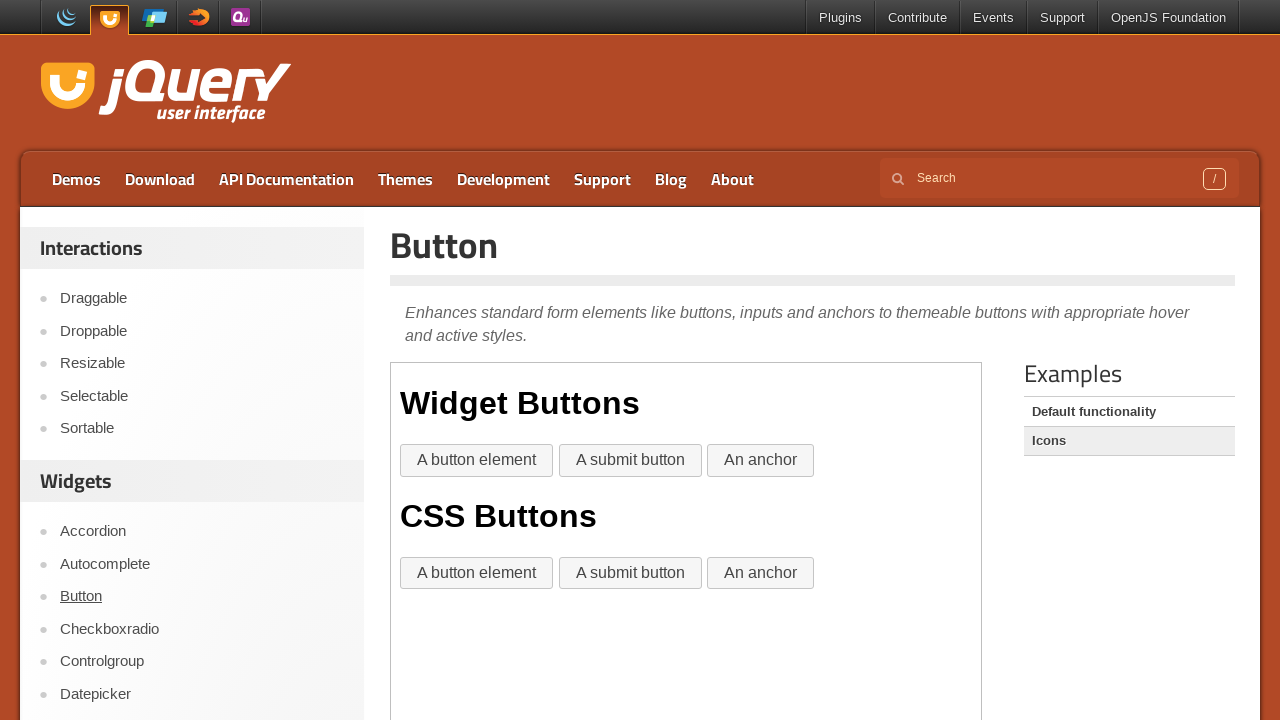

Verified Default functionality link text in main frame
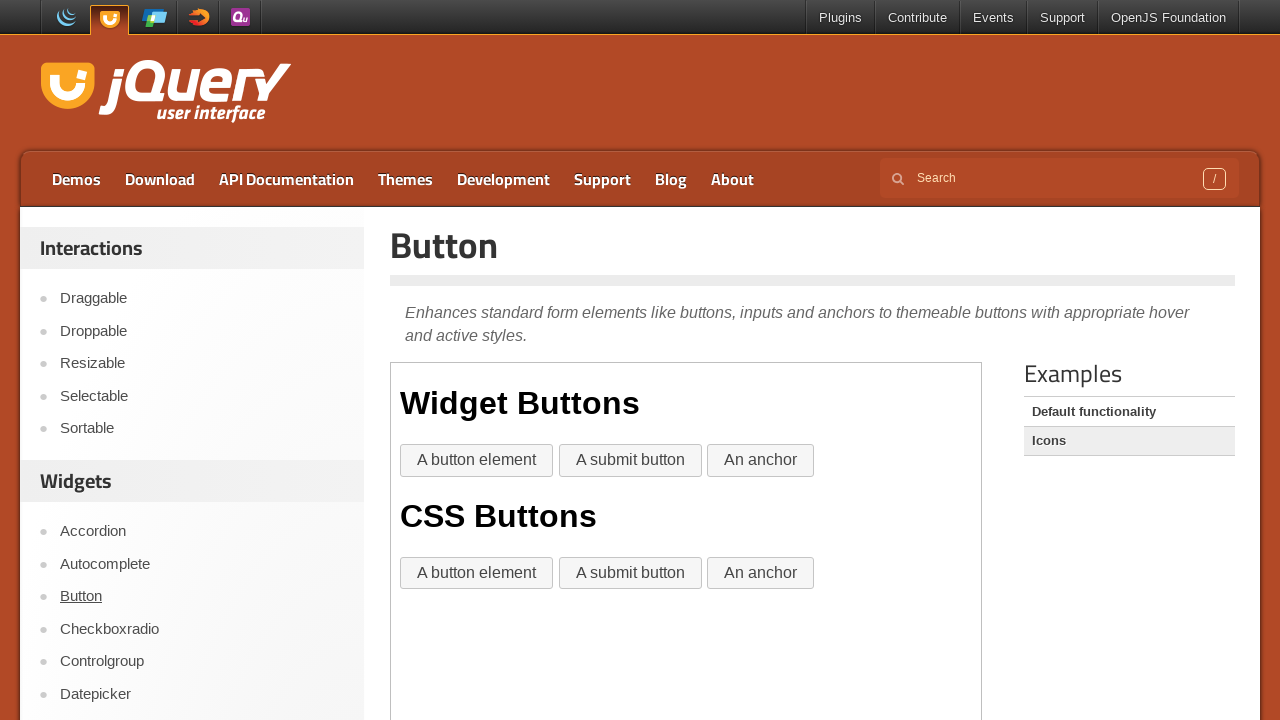

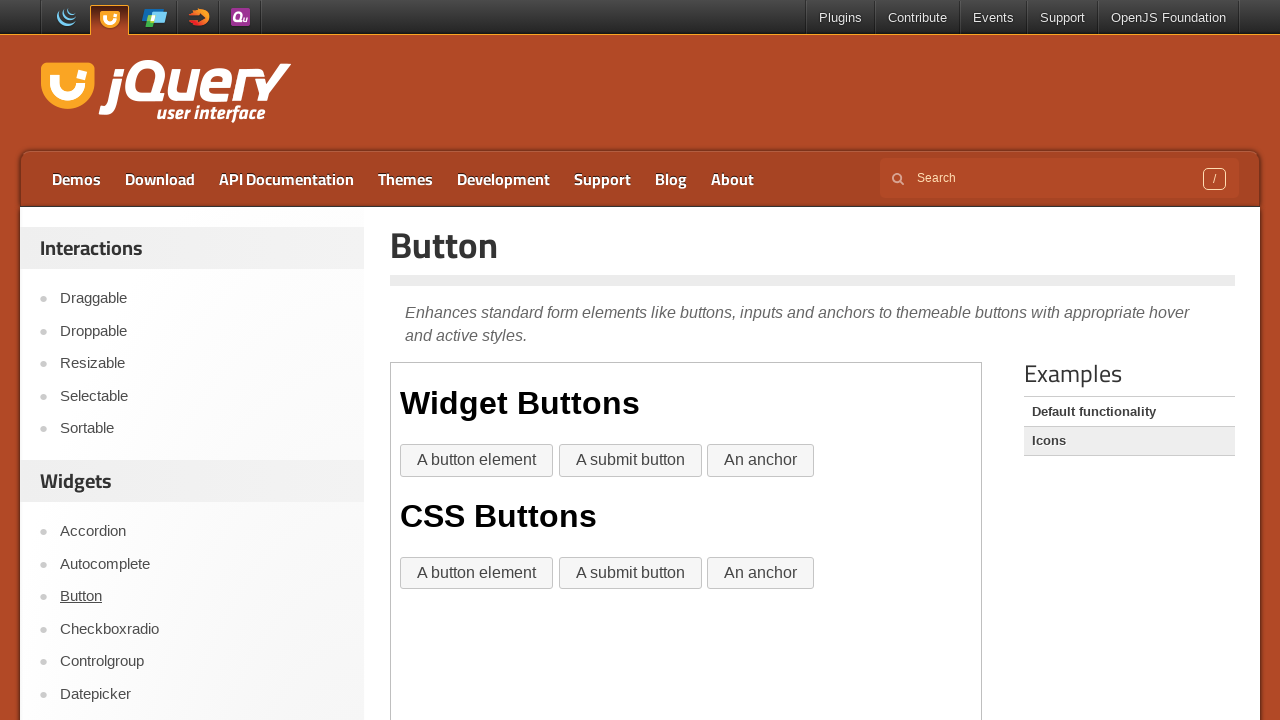